Tests checkbox functionality on a practice website by clicking various checkboxes, a toggle switch, and interacting with a multi-select cities dropdown component.

Starting URL: https://leafground.com/checkbox.xhtml

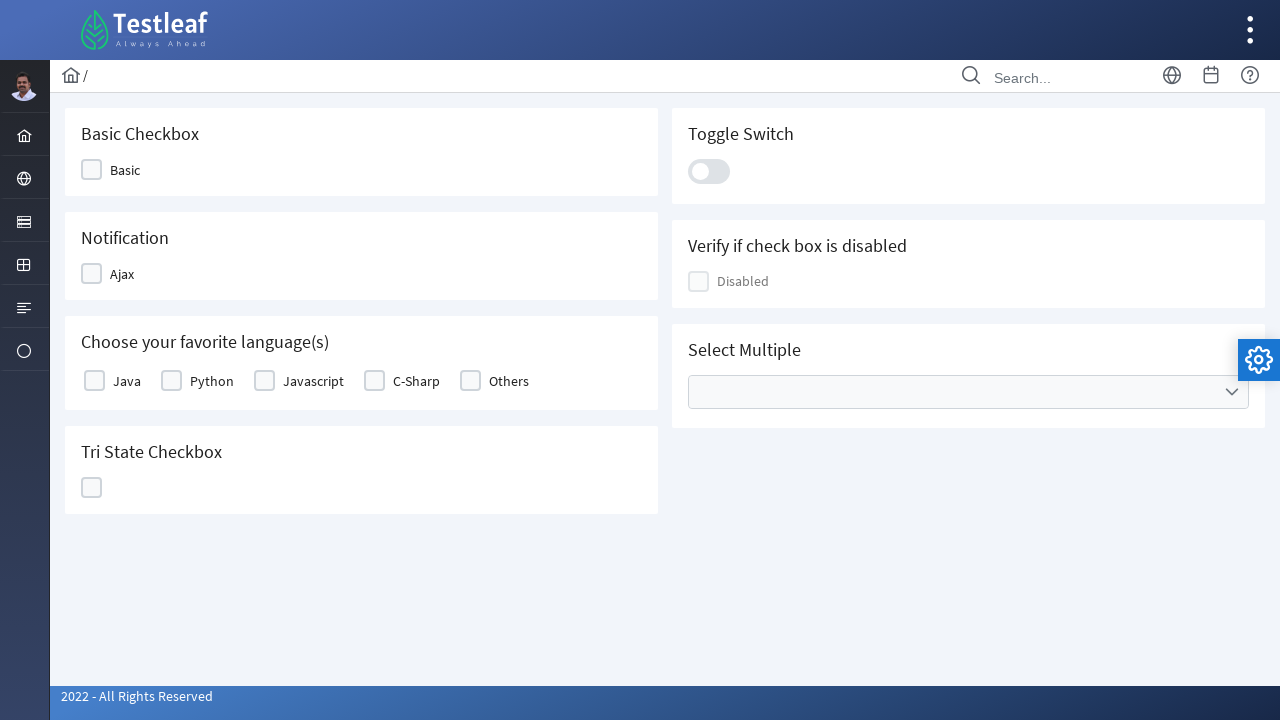

Clicked the first checkbox to toggle it on at (92, 170) on xpath=//div[@class='ui-chkbox-box ui-widget ui-corner-all ui-state-default']
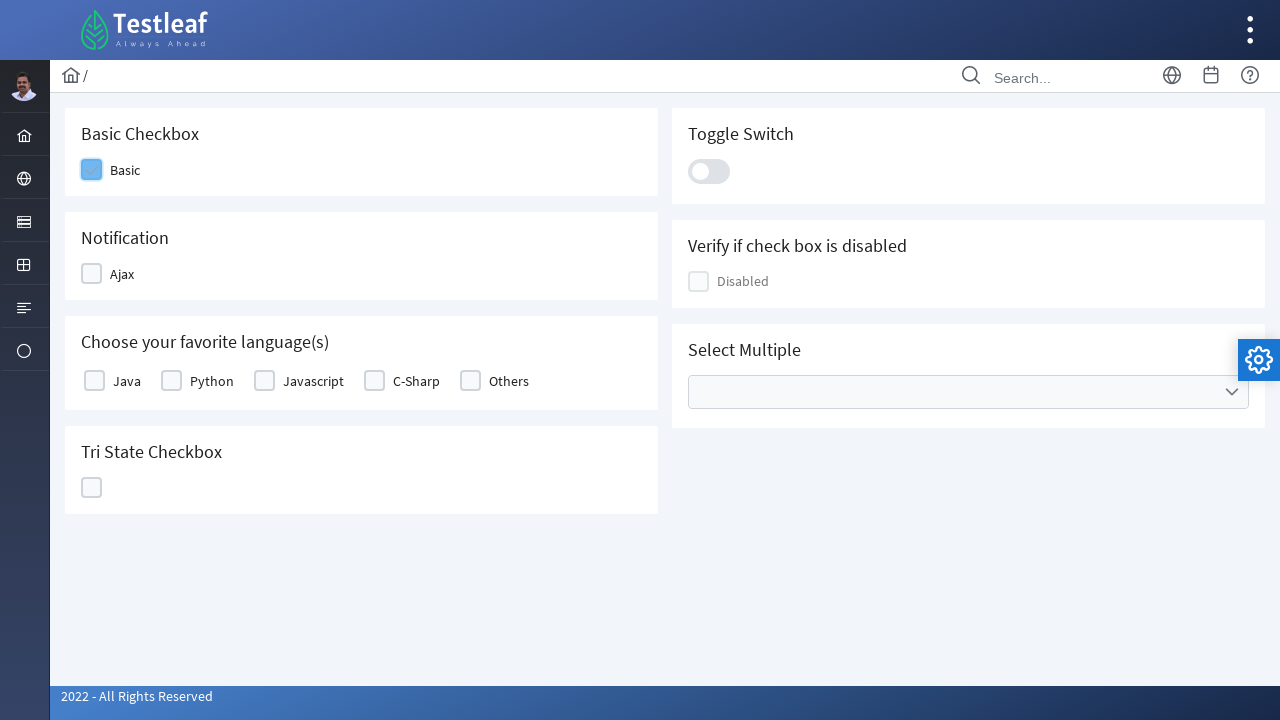

Clicked the first checkbox again to toggle it off at (92, 274) on xpath=//div[@class='ui-chkbox-box ui-widget ui-corner-all ui-state-default']
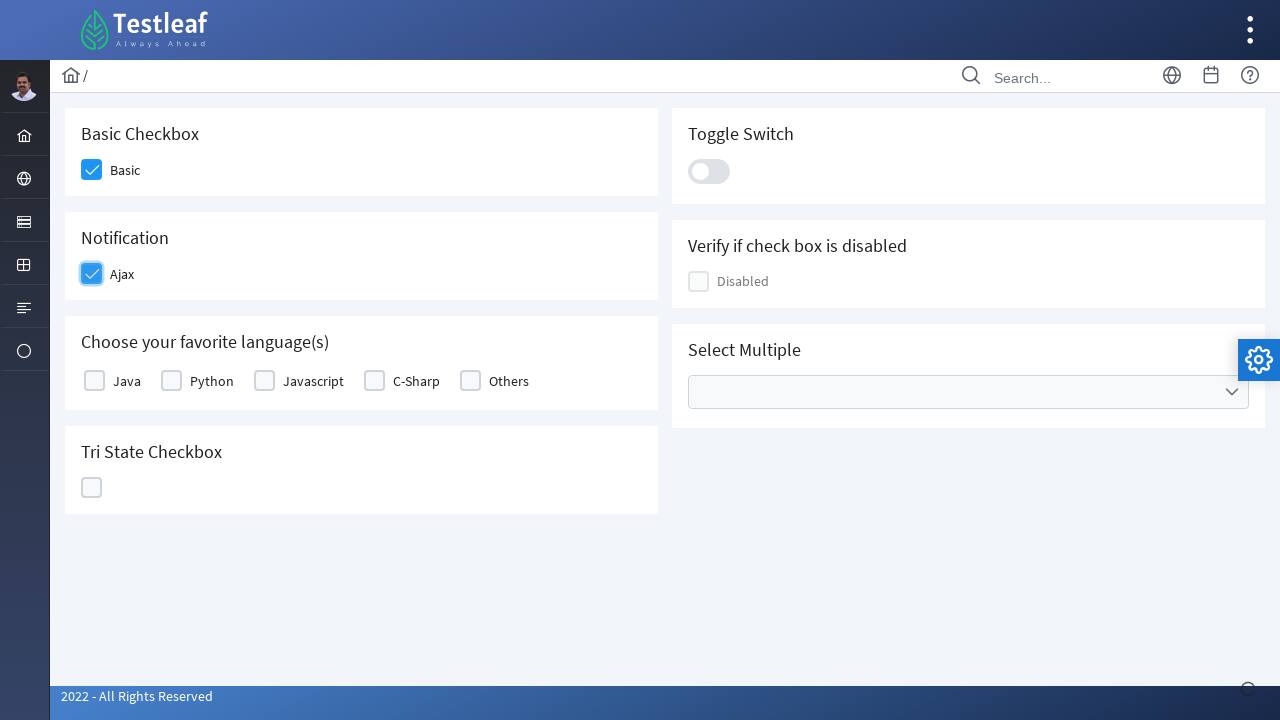

Clicked the first checkbox again to toggle it on at (94, 381) on xpath=//div[@class='ui-chkbox-box ui-widget ui-corner-all ui-state-default']
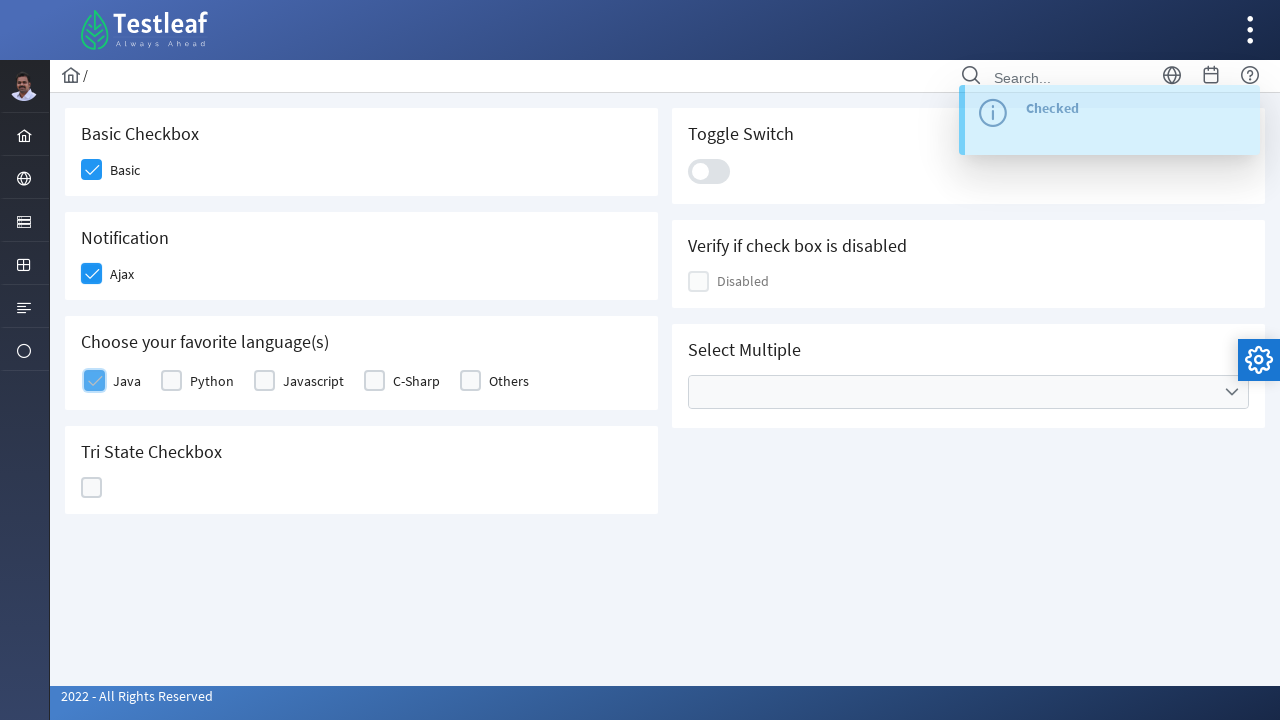

Clicked the first checkbox again to toggle it off at (172, 381) on xpath=//div[@class='ui-chkbox-box ui-widget ui-corner-all ui-state-default']
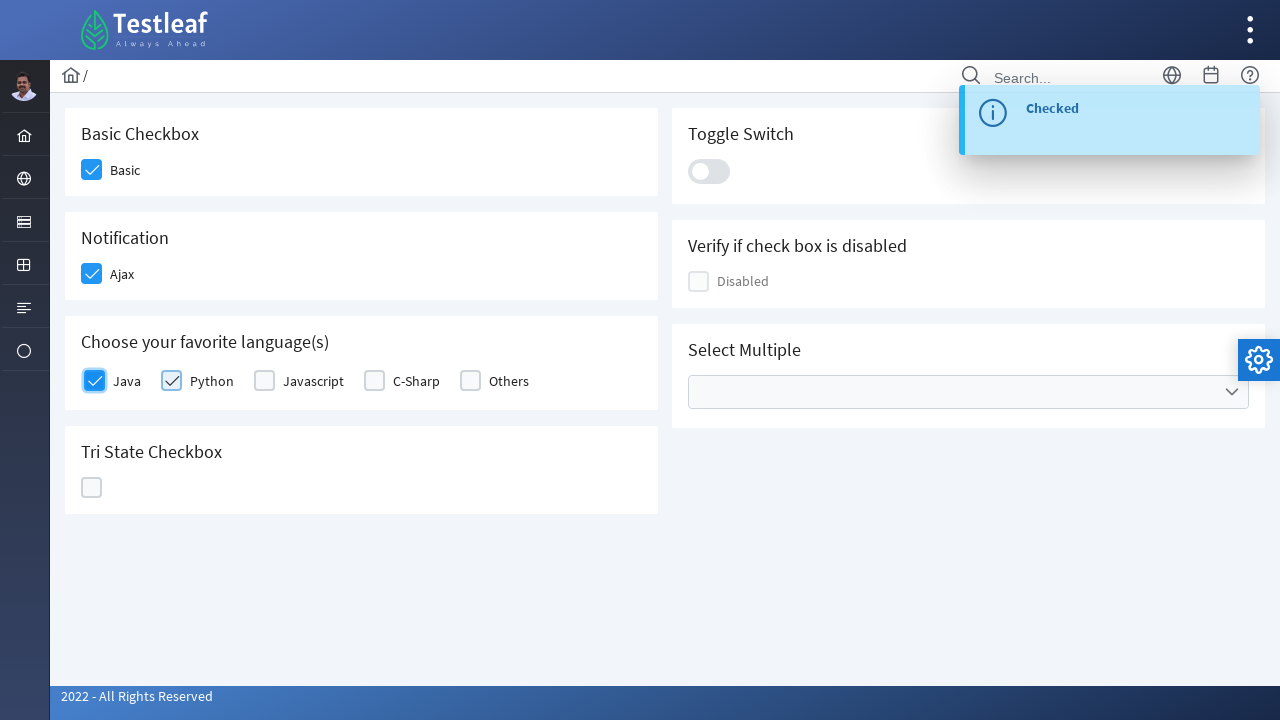

Clicked the 4th checkbox at (92, 488) on (//div[@class='ui-chkbox-box ui-widget ui-corner-all ui-state-default'])[4]
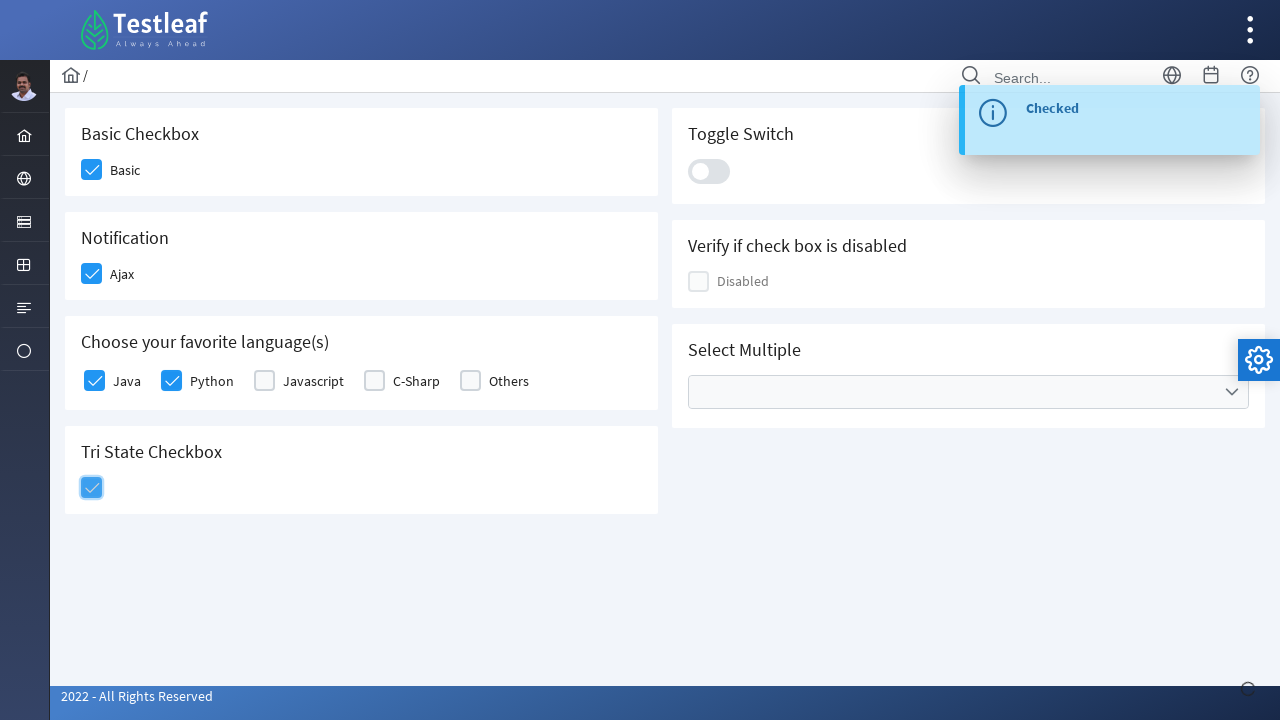

Clicked the toggle switch at (709, 171) on xpath=//div[@class='ui-toggleswitch-slider']
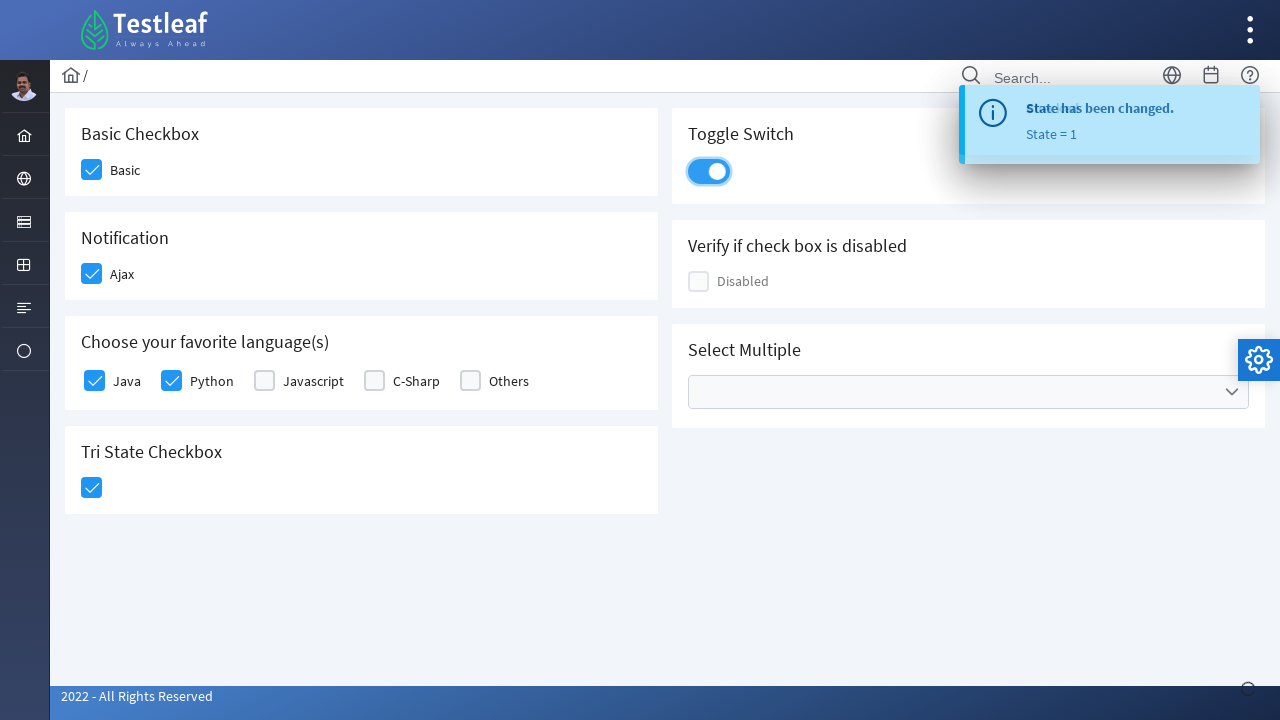

Clicked on the Cities multi-select dropdown to open it at (968, 392) on xpath=//ul[@data-label='Cities']
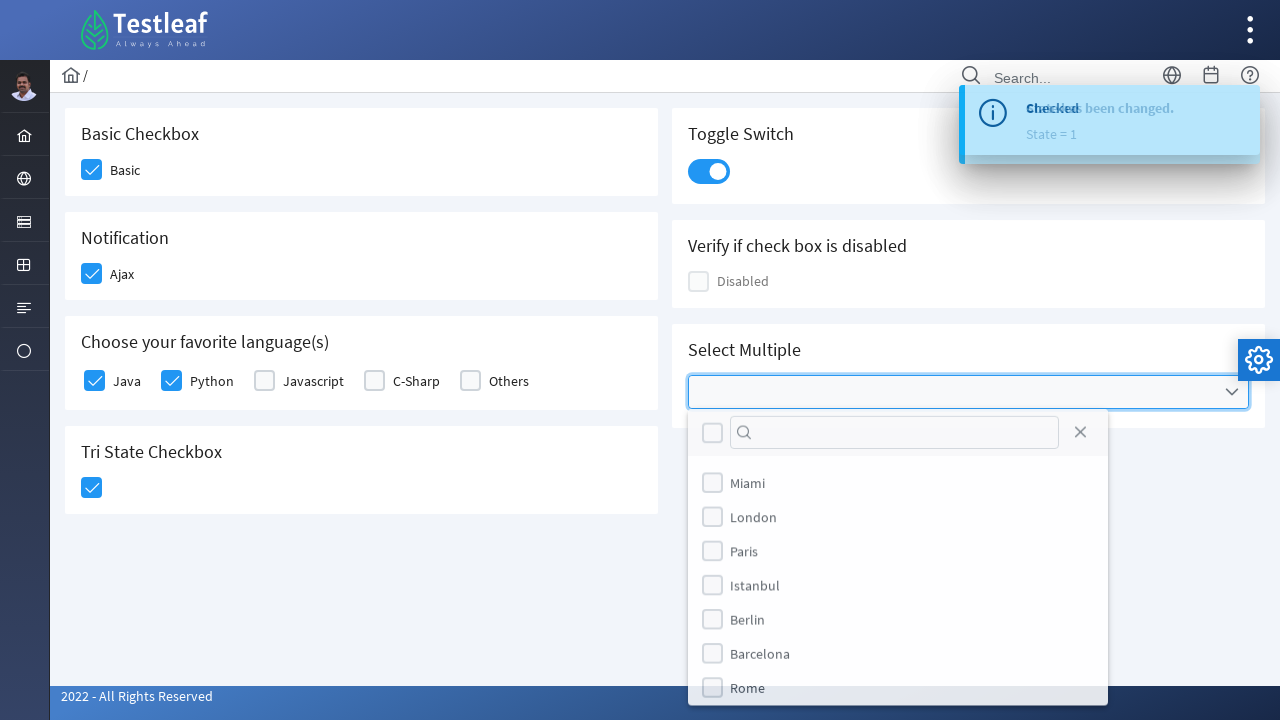

Clicked the 7th checkbox (city option in dropdown) at (712, 554) on (//div[@class='ui-chkbox-box ui-widget ui-corner-all ui-state-default'])[7]
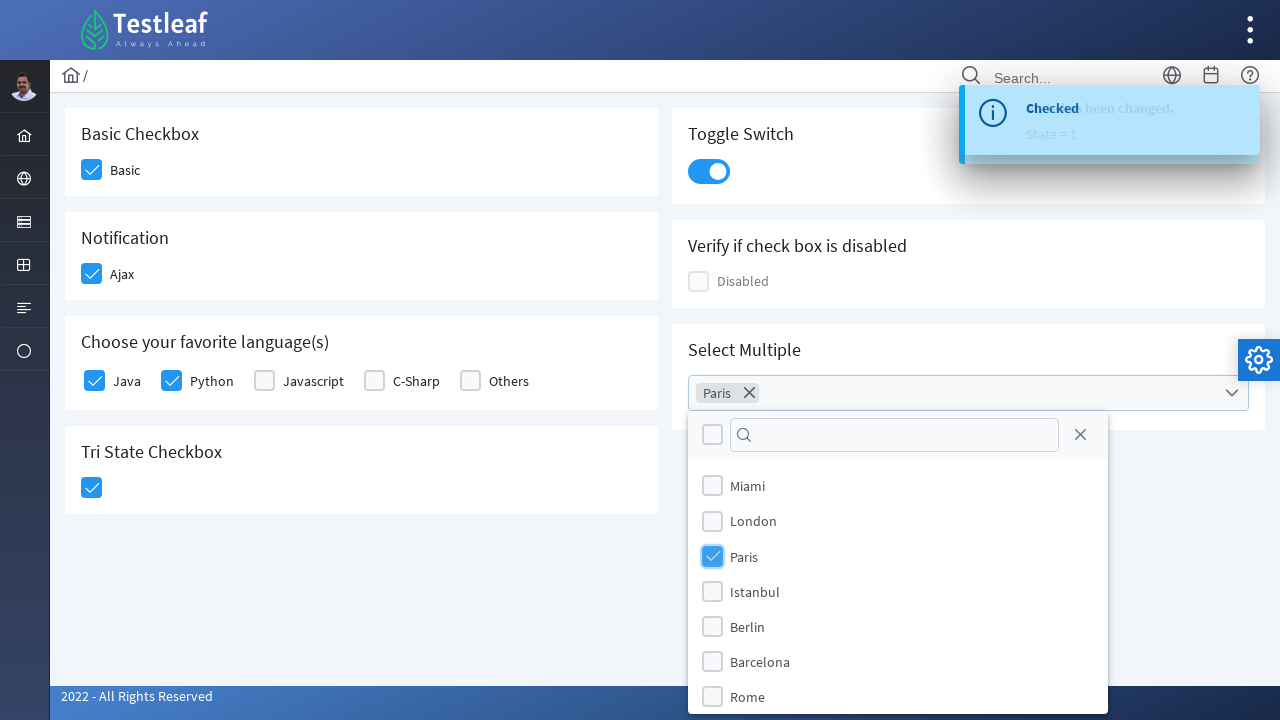

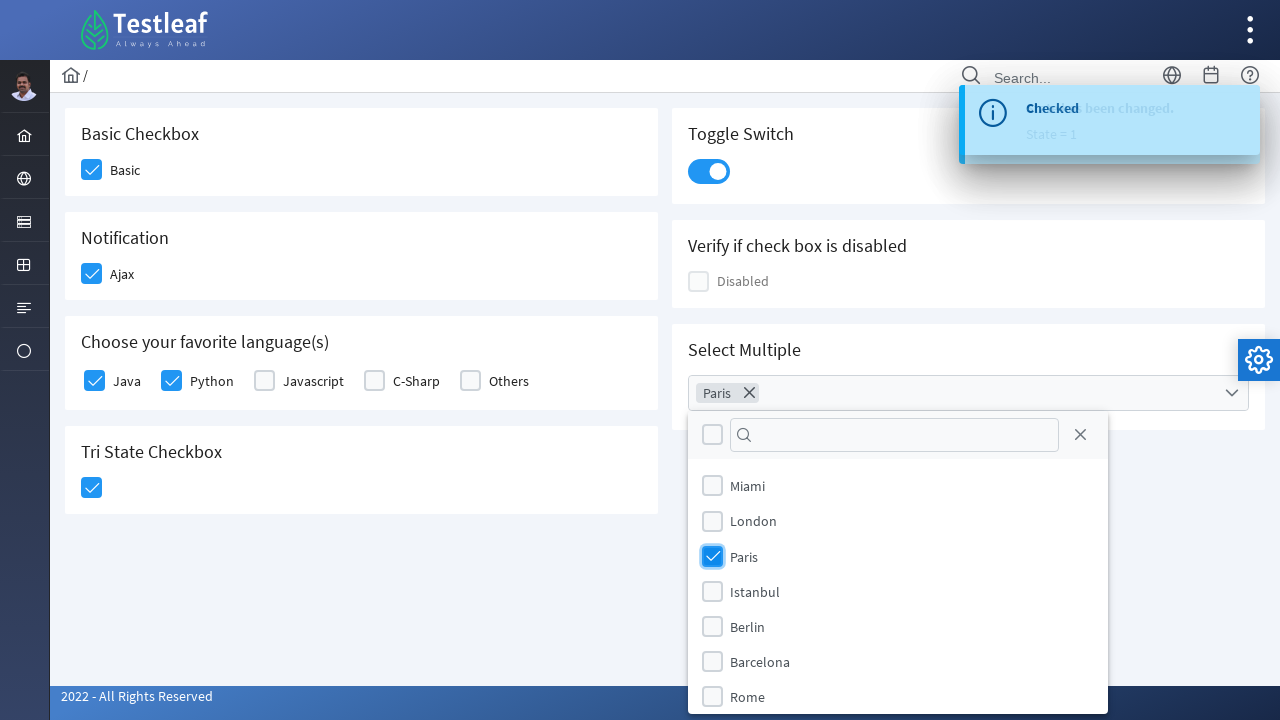